Tests JavaScript prompt dialog by clicking the prompt button, entering text, and accepting the dialog

Starting URL: https://the-internet.herokuapp.com/javascript_alerts

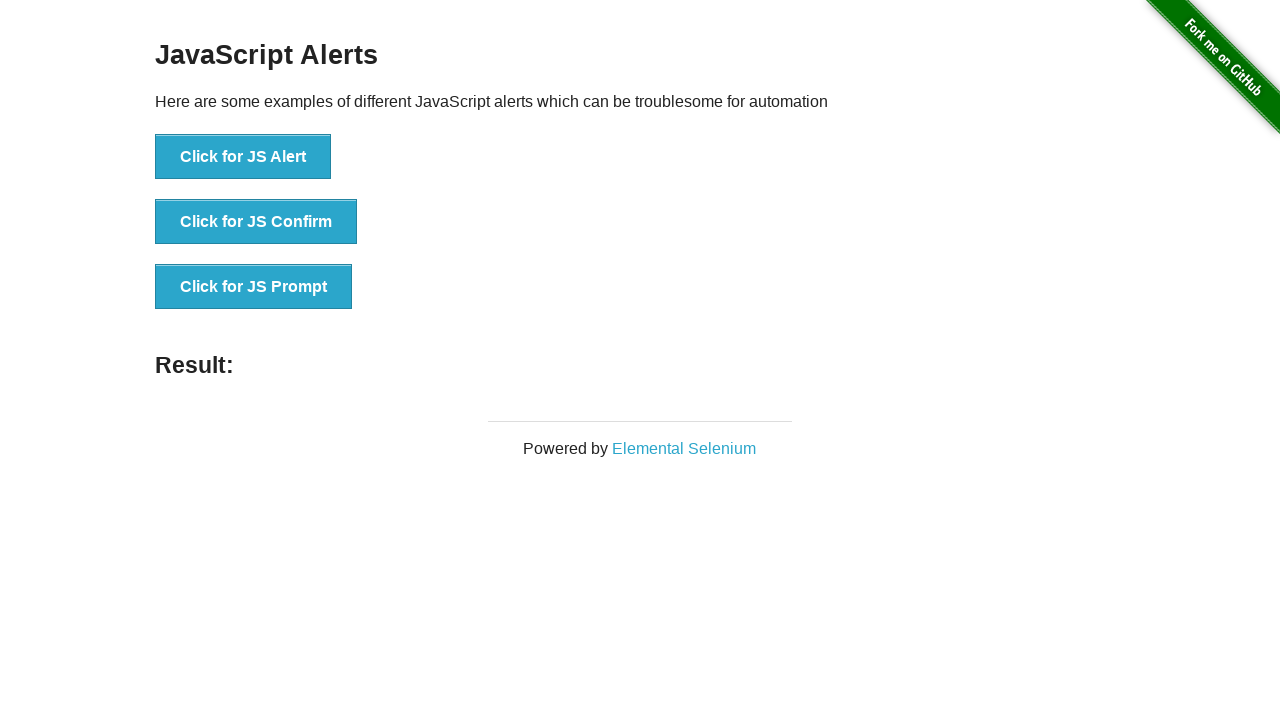

Set up dialog handler to accept prompt with 'Test input text'
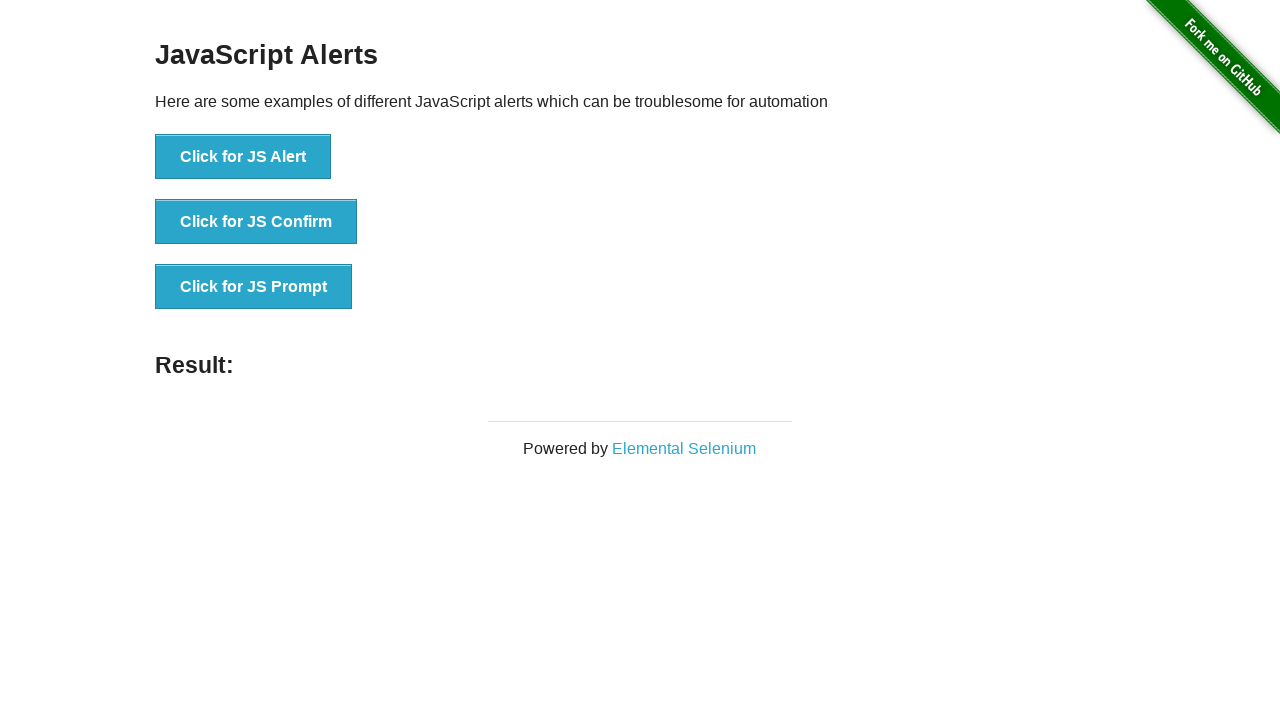

Clicked the prompt button to trigger JavaScript prompt dialog at (254, 287) on xpath=//button[@onclick='jsPrompt()']
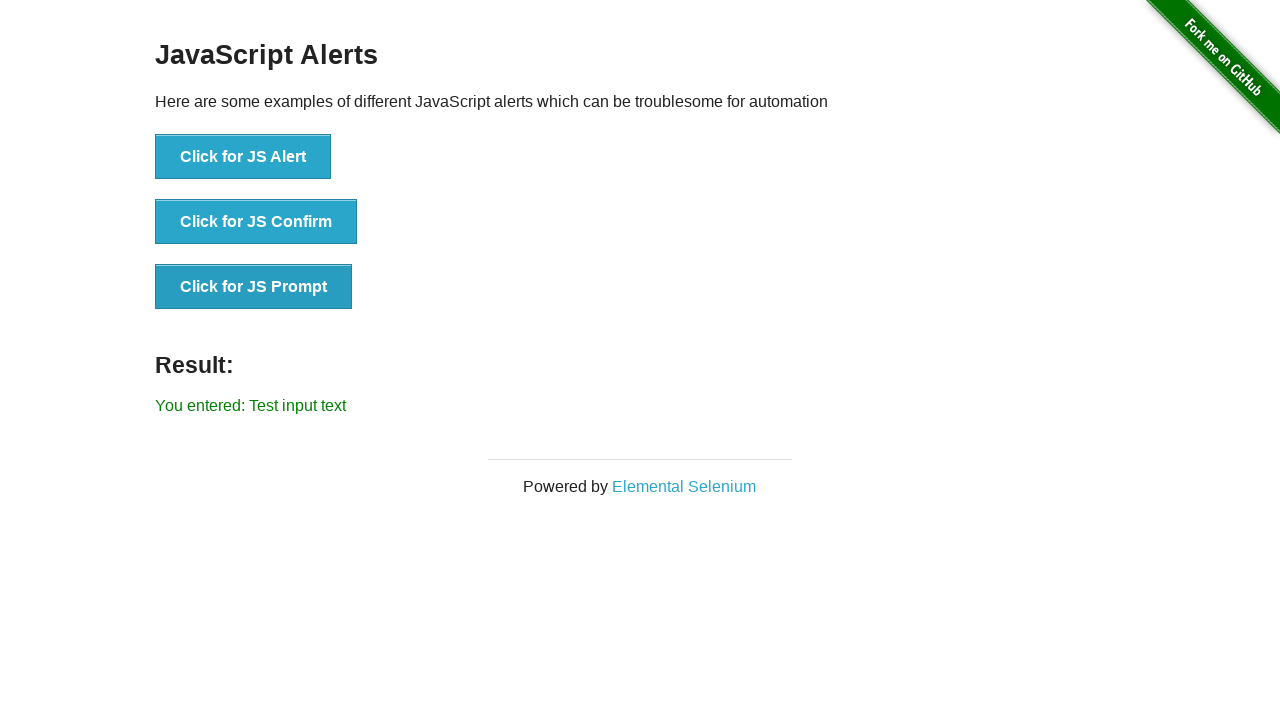

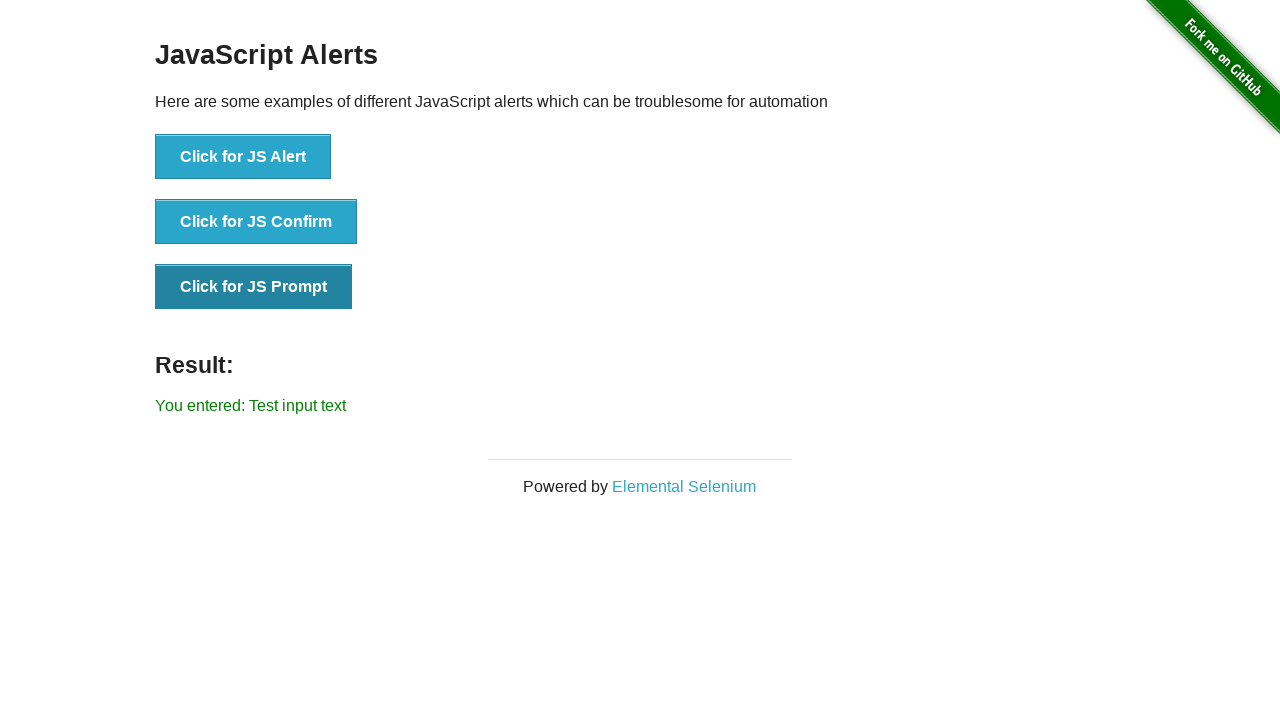